Tests that the todo counter displays the correct number of items as todos are added

Starting URL: https://demo.playwright.dev/todomvc

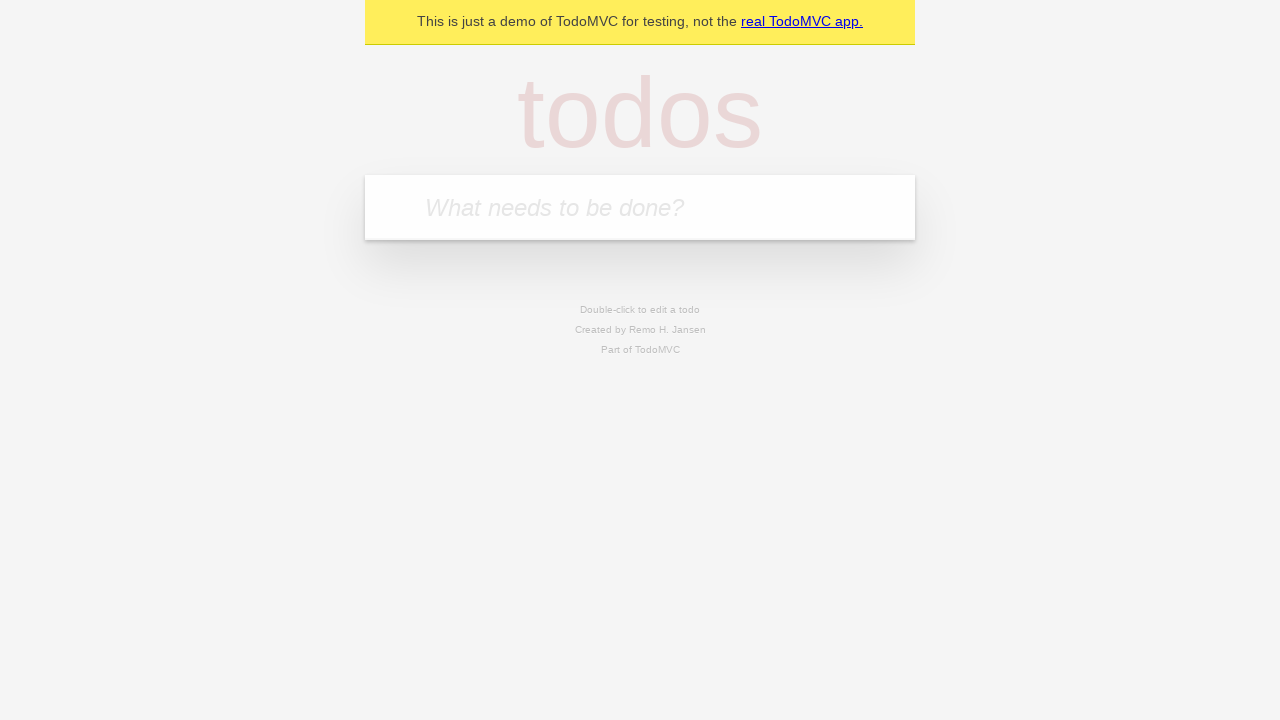

Filled todo input with 'buy some cheese' on internal:attr=[placeholder="What needs to be done?"i]
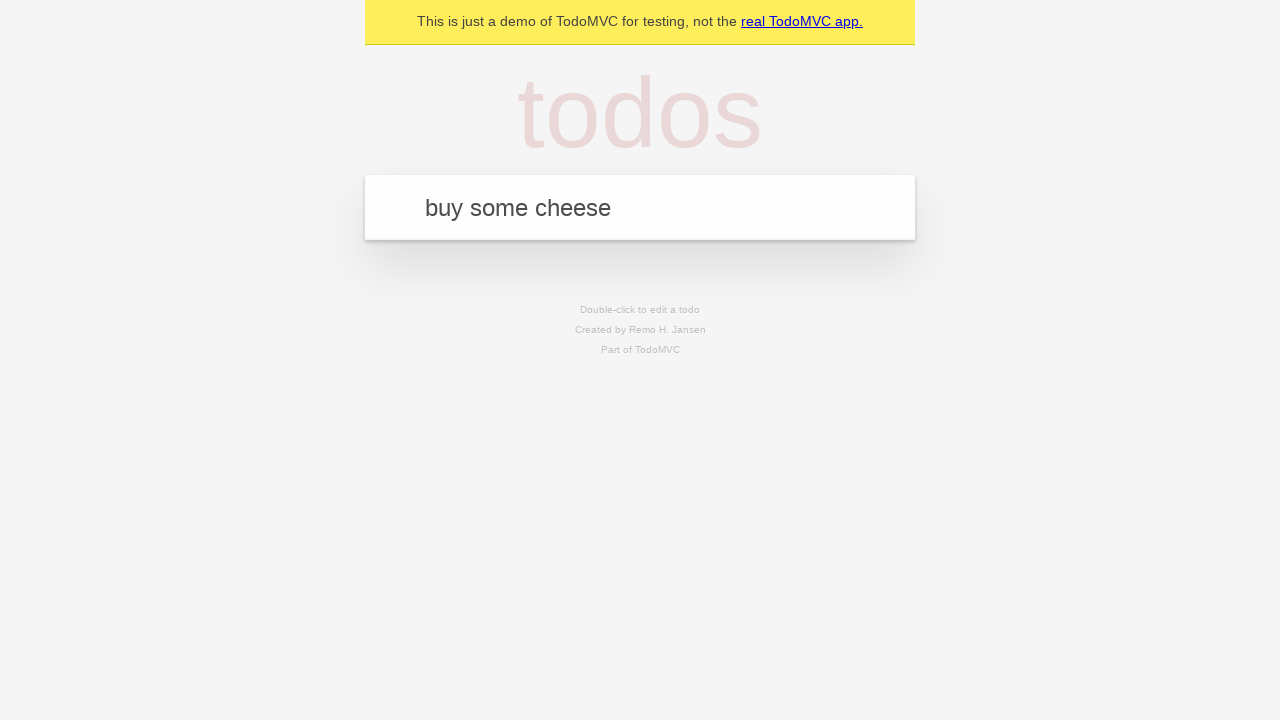

Pressed Enter to add first todo item on internal:attr=[placeholder="What needs to be done?"i]
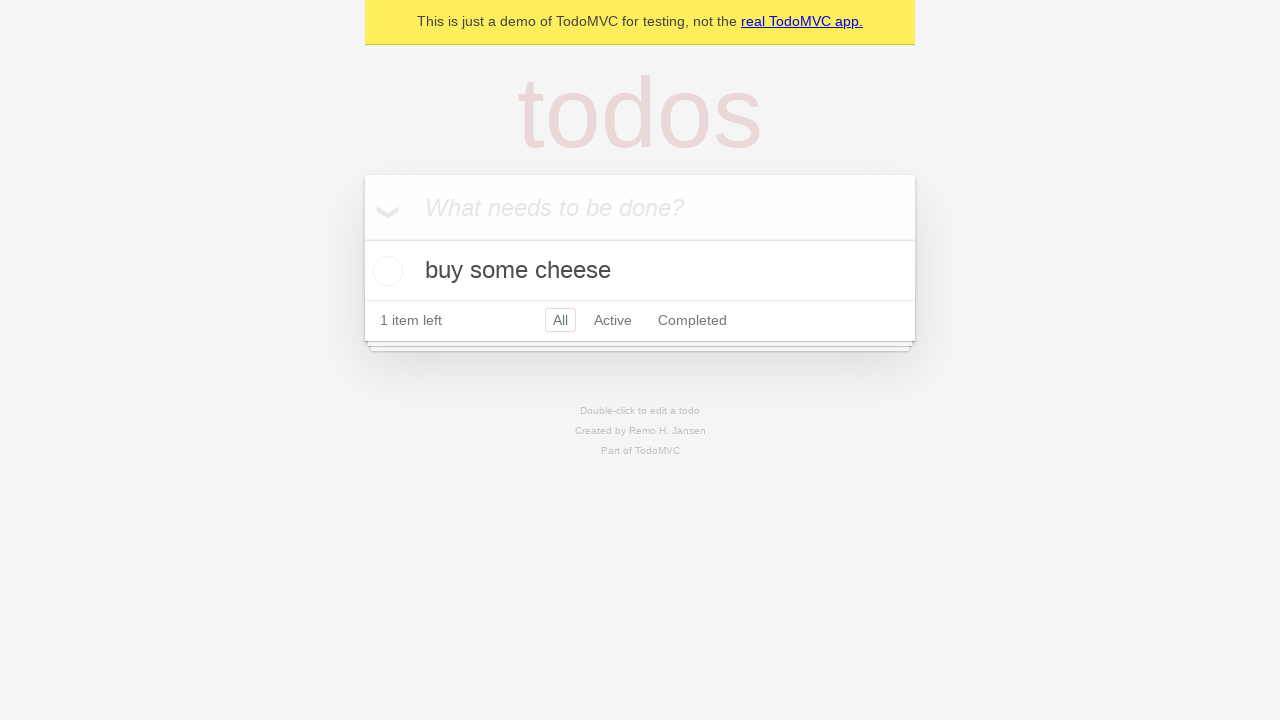

Todo counter element loaded after adding first item
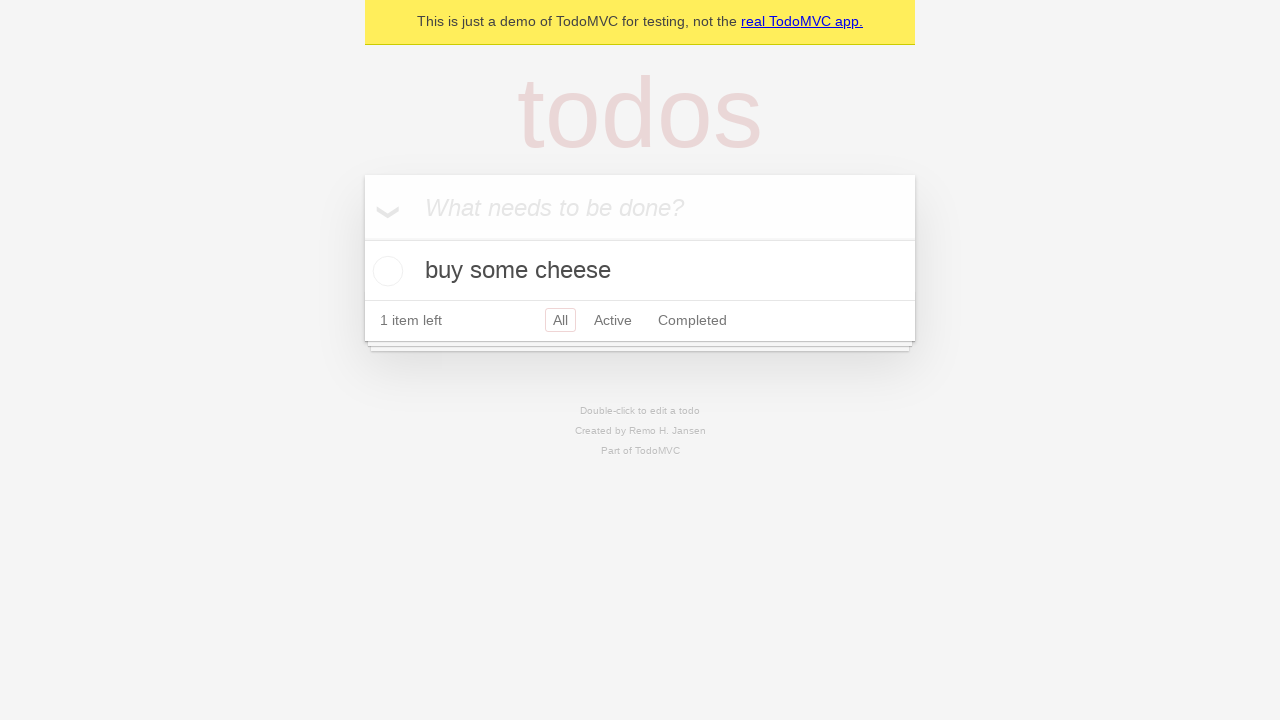

Filled todo input with 'feed the cat' on internal:attr=[placeholder="What needs to be done?"i]
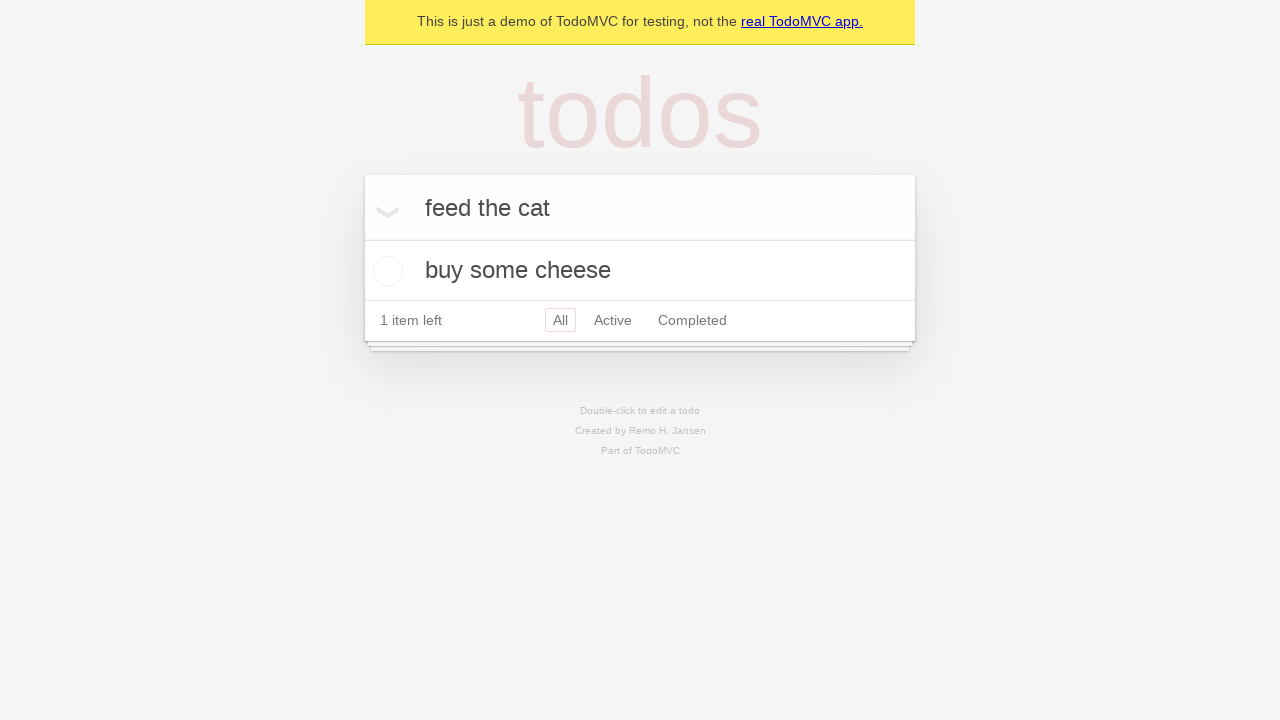

Pressed Enter to add second todo item on internal:attr=[placeholder="What needs to be done?"i]
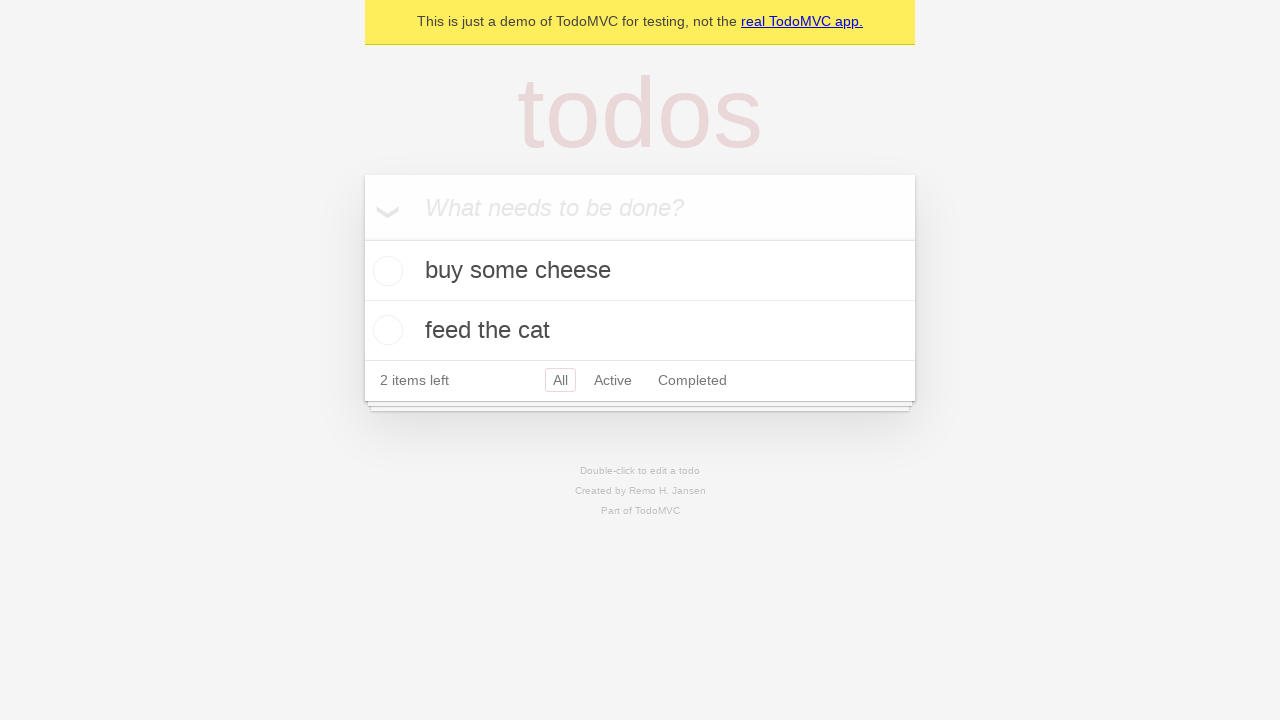

Counter updated to display '2 items left'
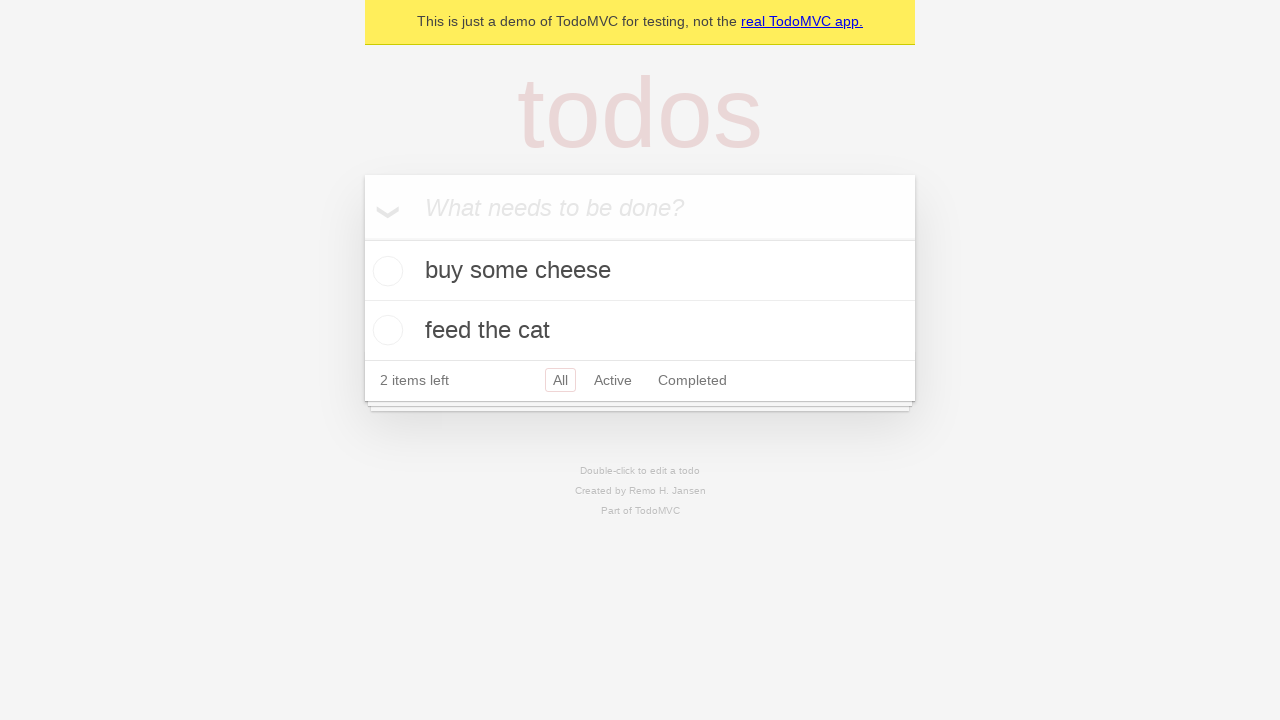

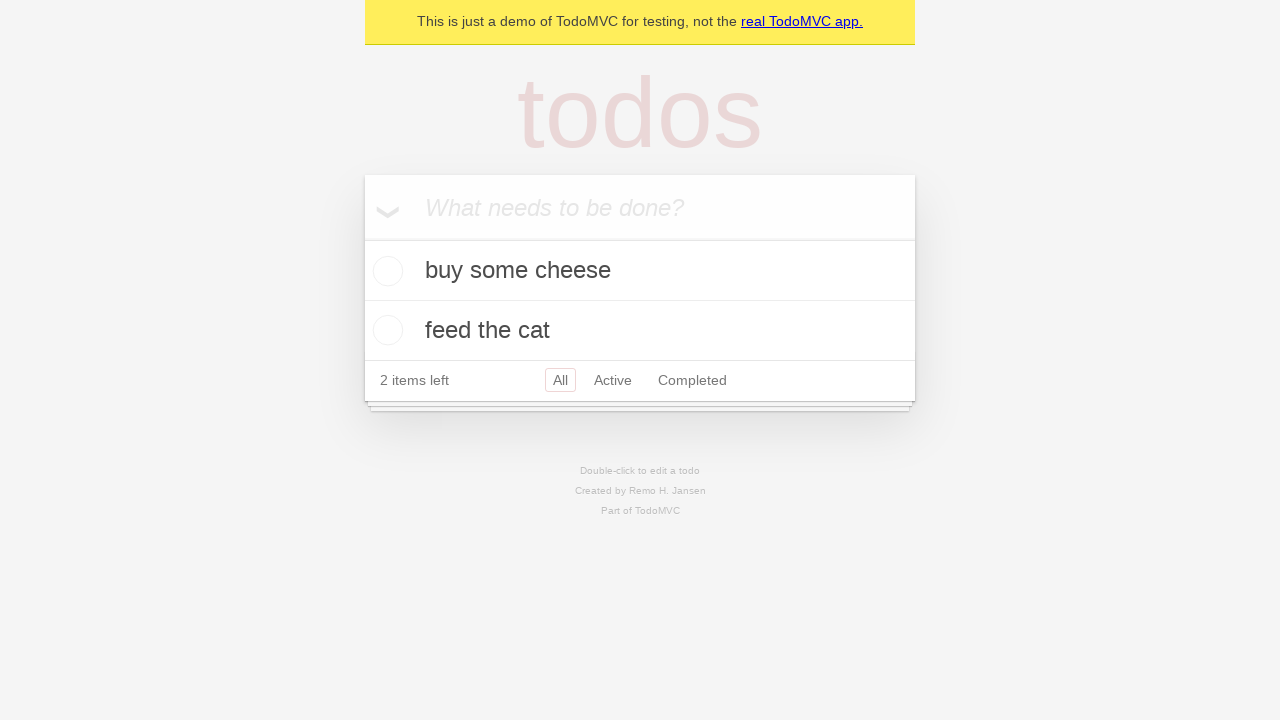